Tests drag and drop functionality by rearranging a list of richest people into the correct order

Starting URL: https://qaplayground.dev/apps/sortable-list/

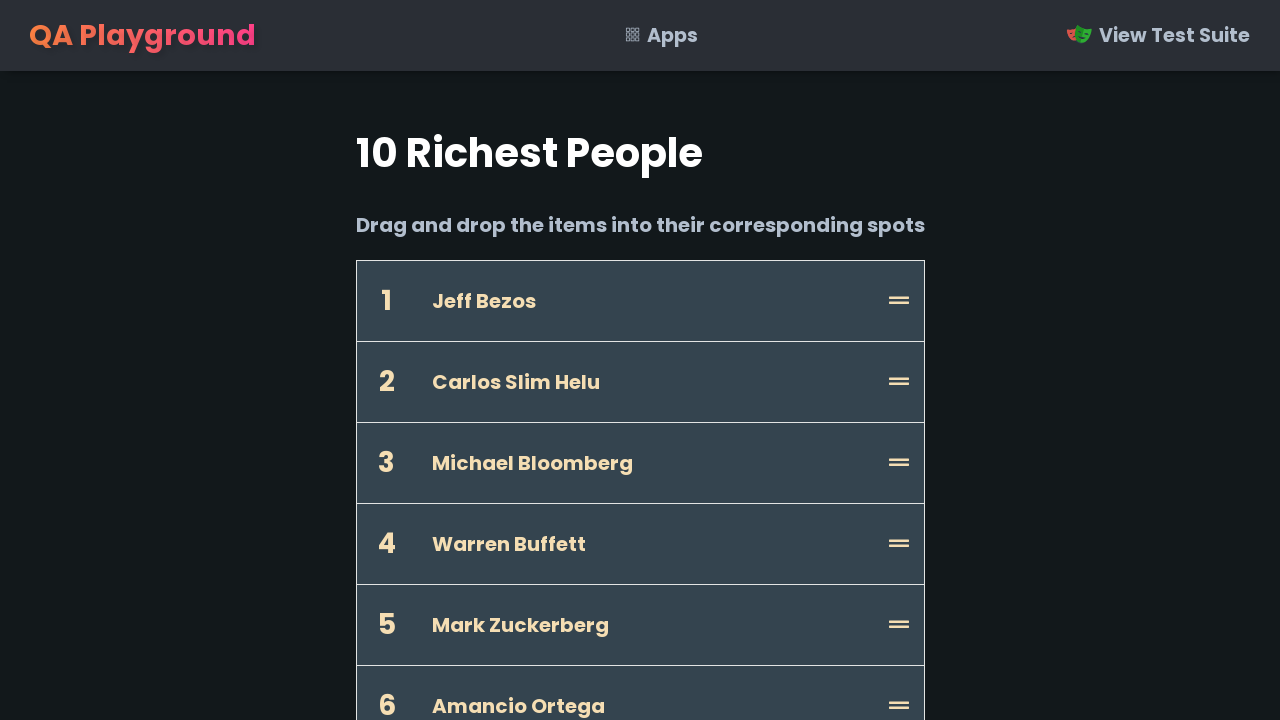

Retrieved all person name elements from the page
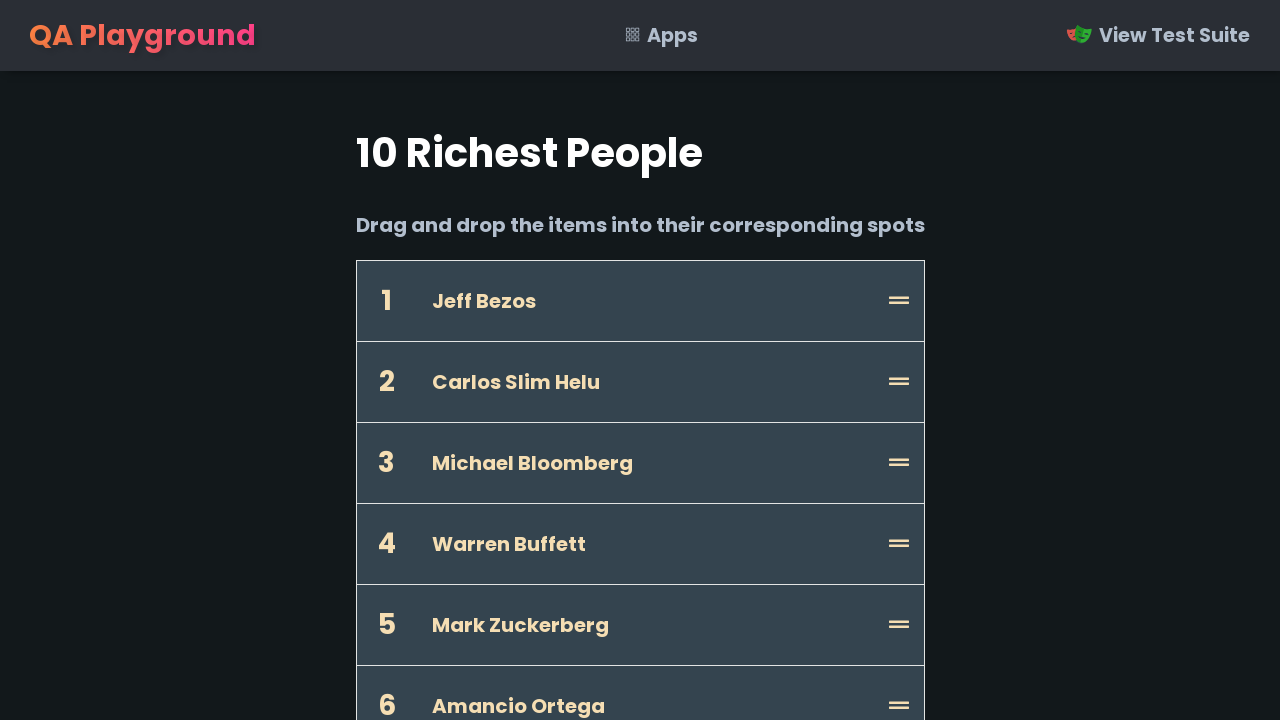

Retrieved current list of person names at iteration 0
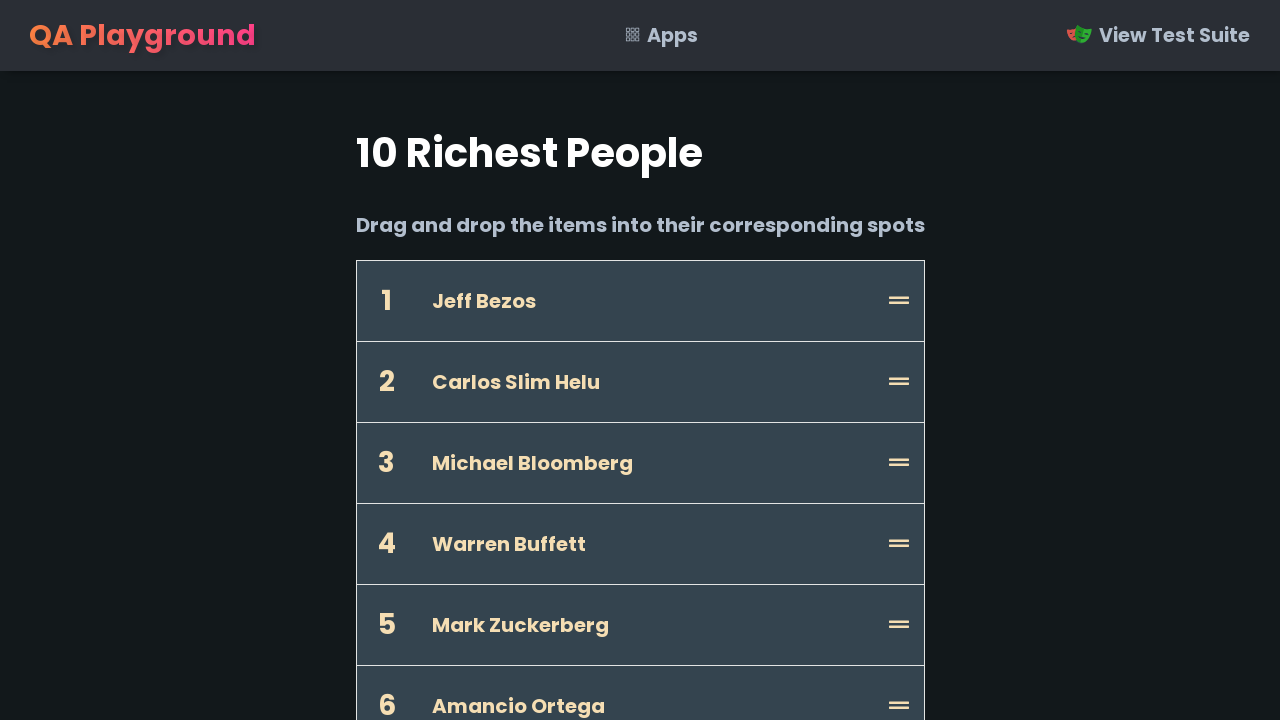

'Jeff Bezos' is already in the correct position at index 0
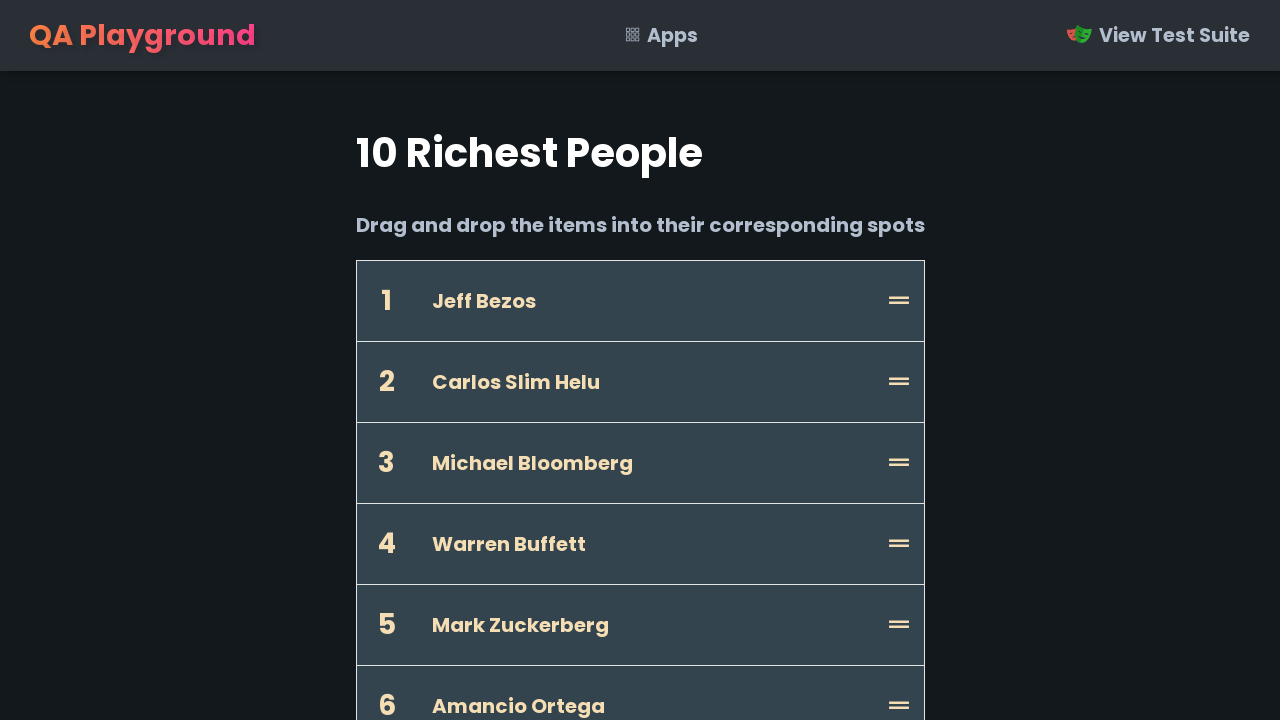

Retrieved current list of person names at iteration 1
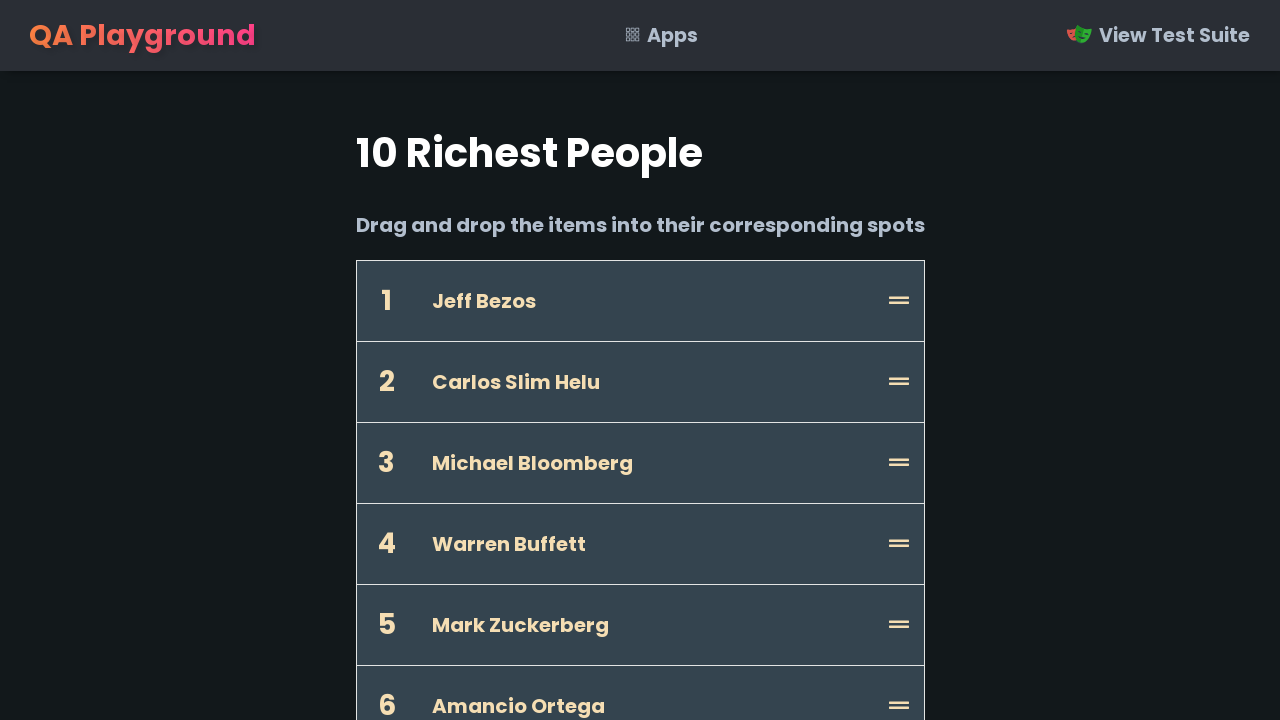

Located source element 'Bill Gates' at position 8
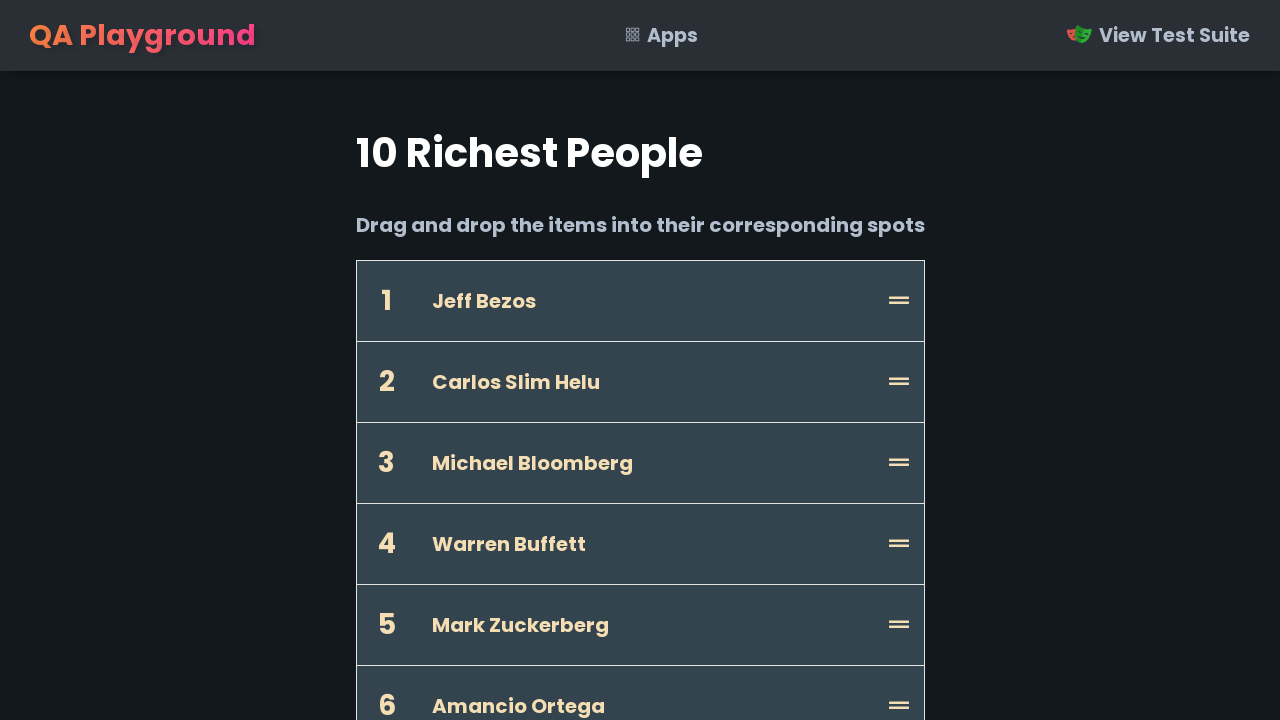

Located target drop zone at position 1
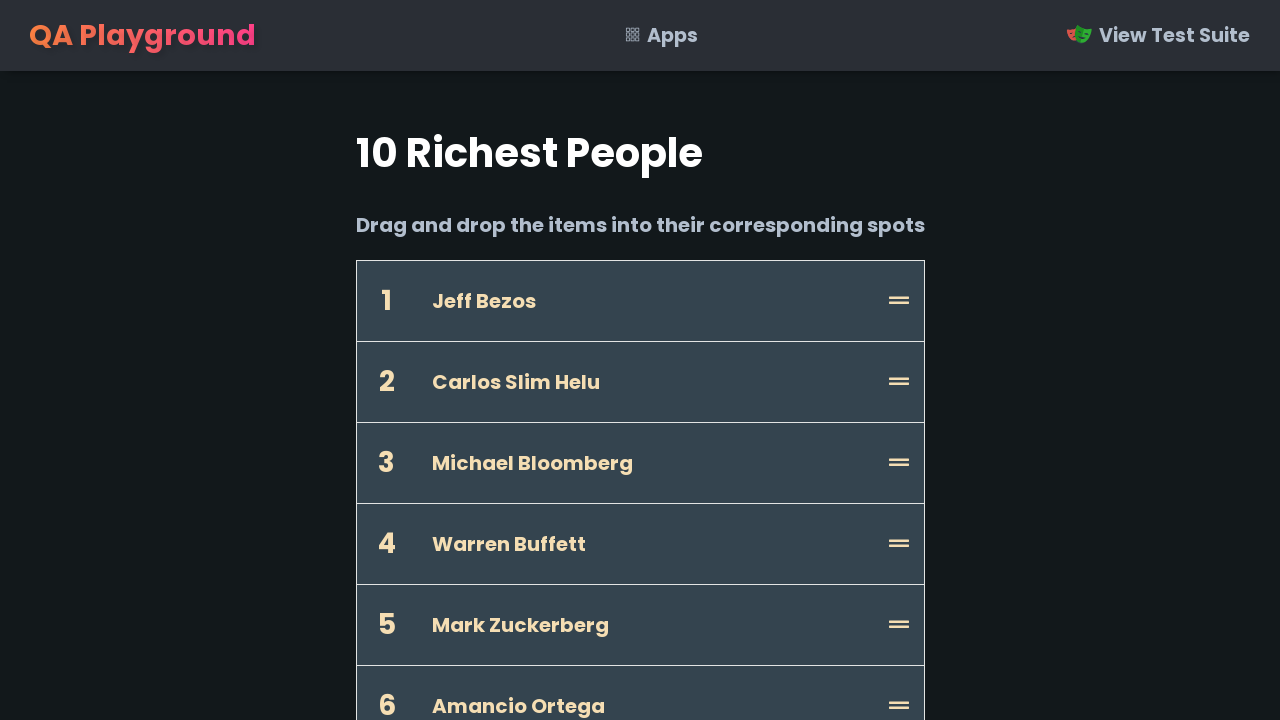

Dragged 'Bill Gates' from position 8 to position 1 at (640, 360)
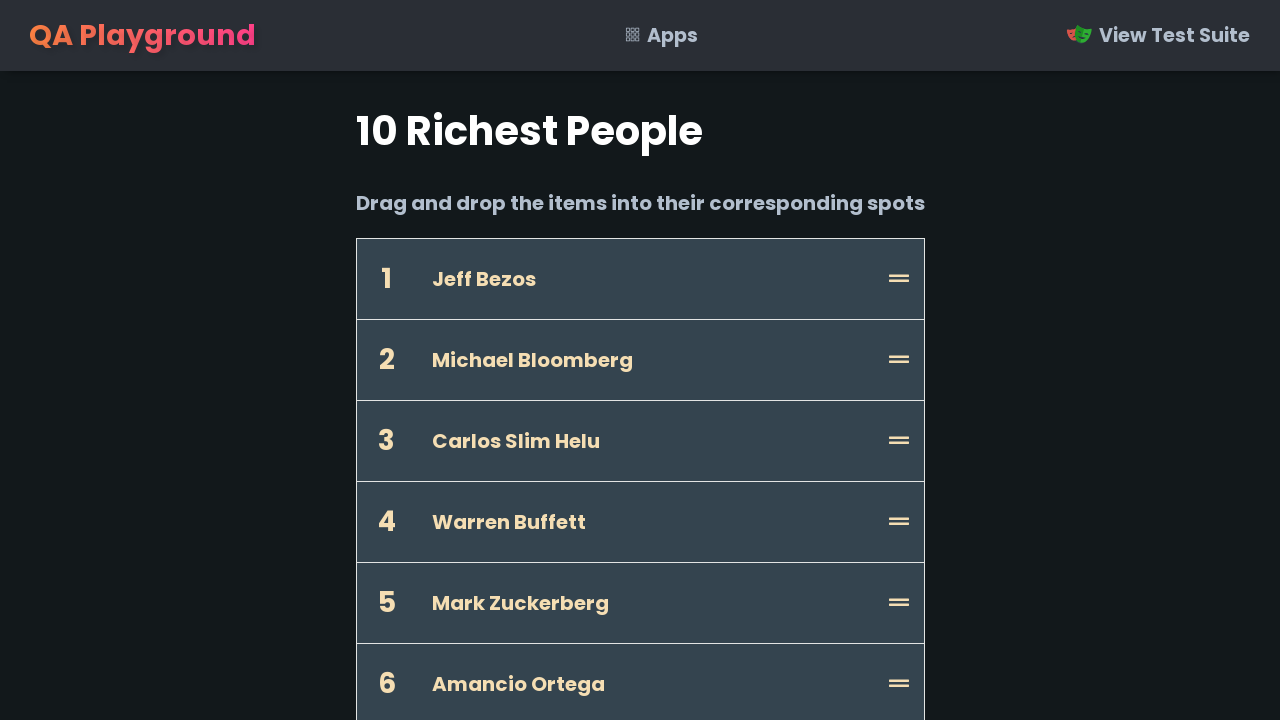

Retrieved current list of person names at iteration 2
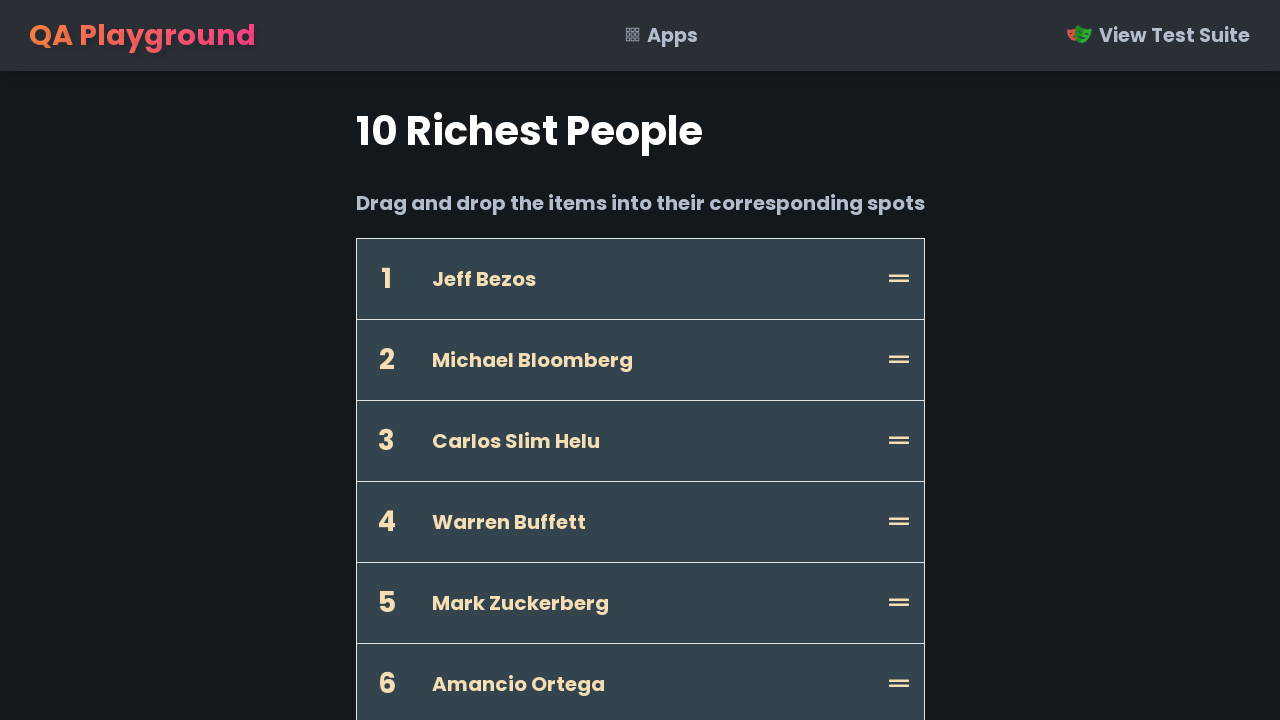

Located source element 'Warren Buffett' at position 3
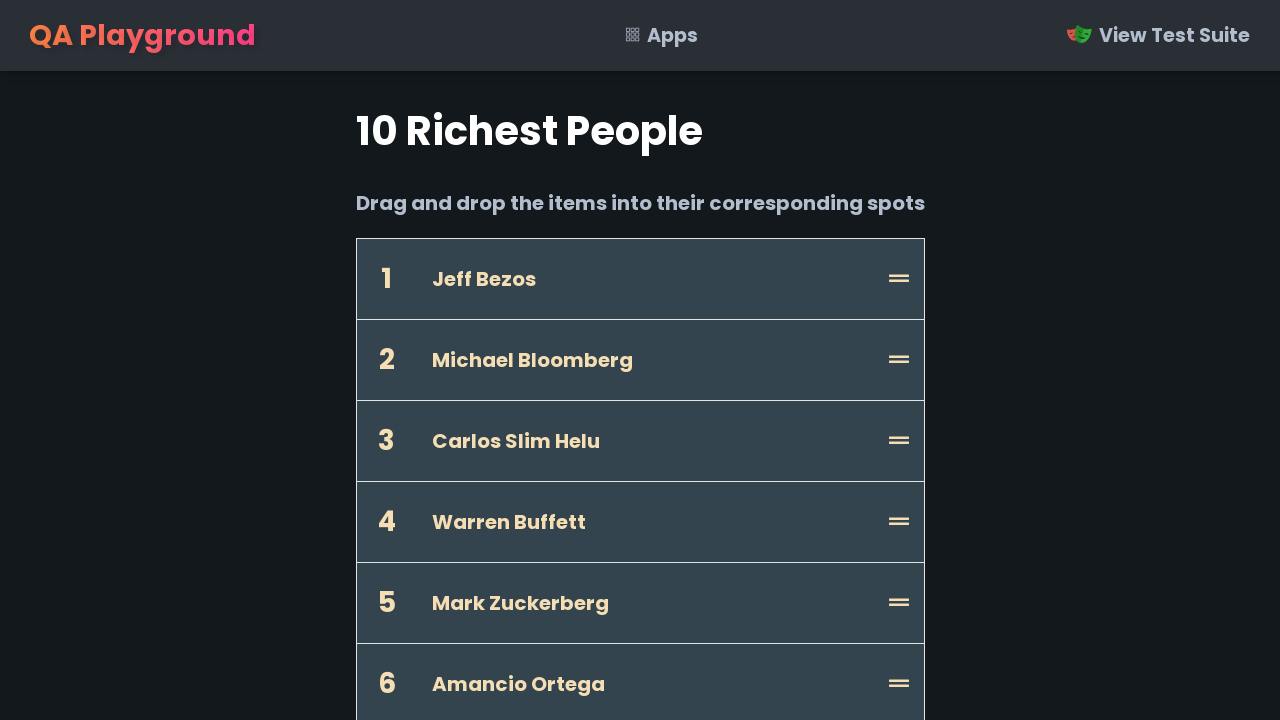

Located target drop zone at position 2
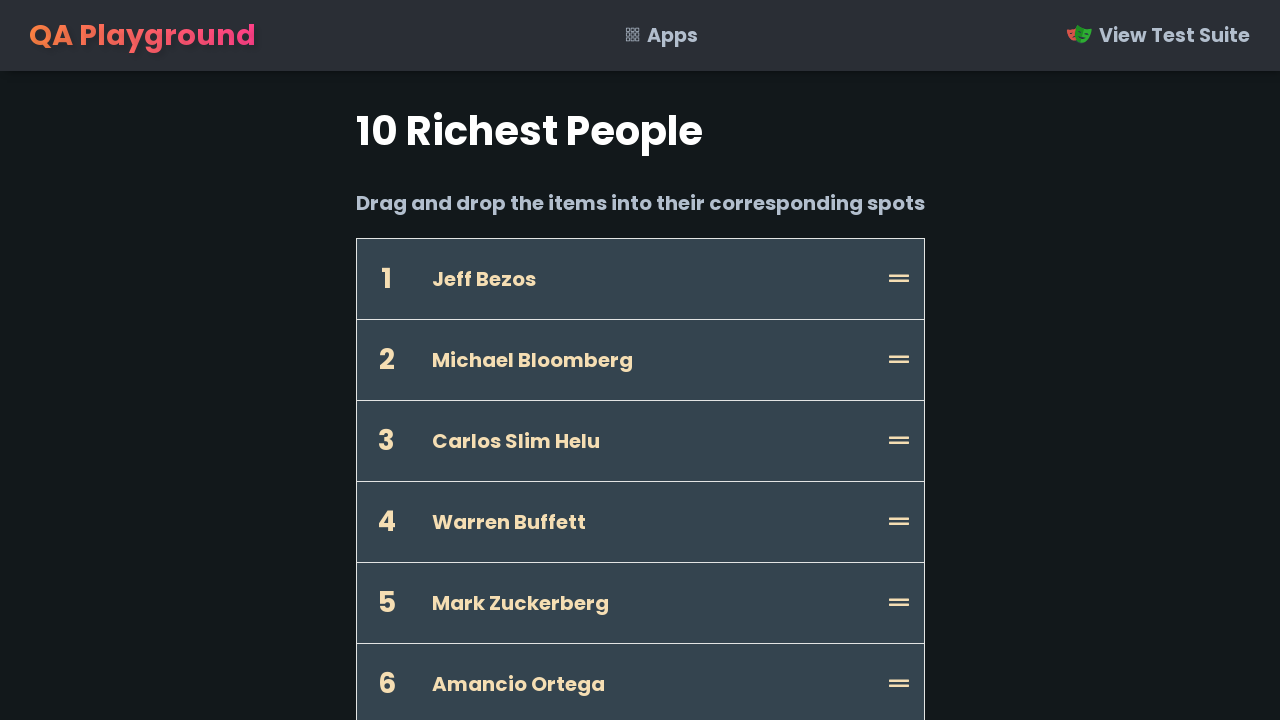

Dragged 'Warren Buffett' from position 3 to position 2 at (640, 441)
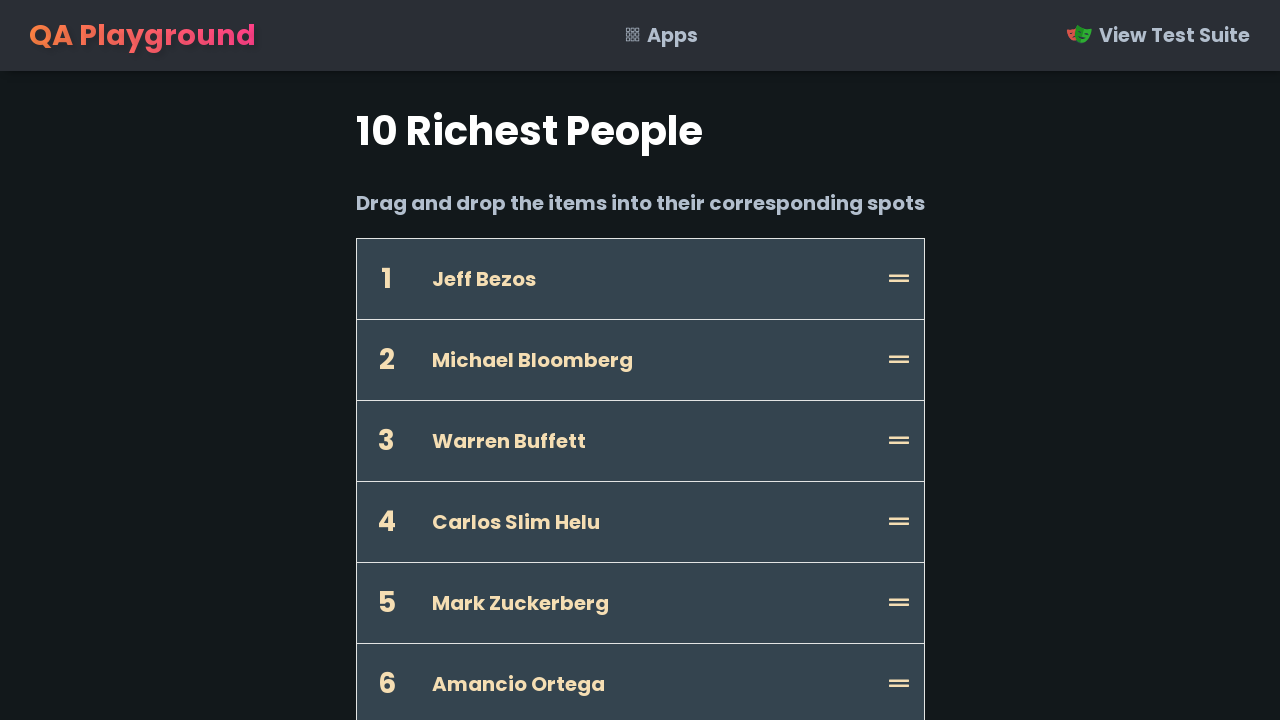

Retrieved current list of person names at iteration 3
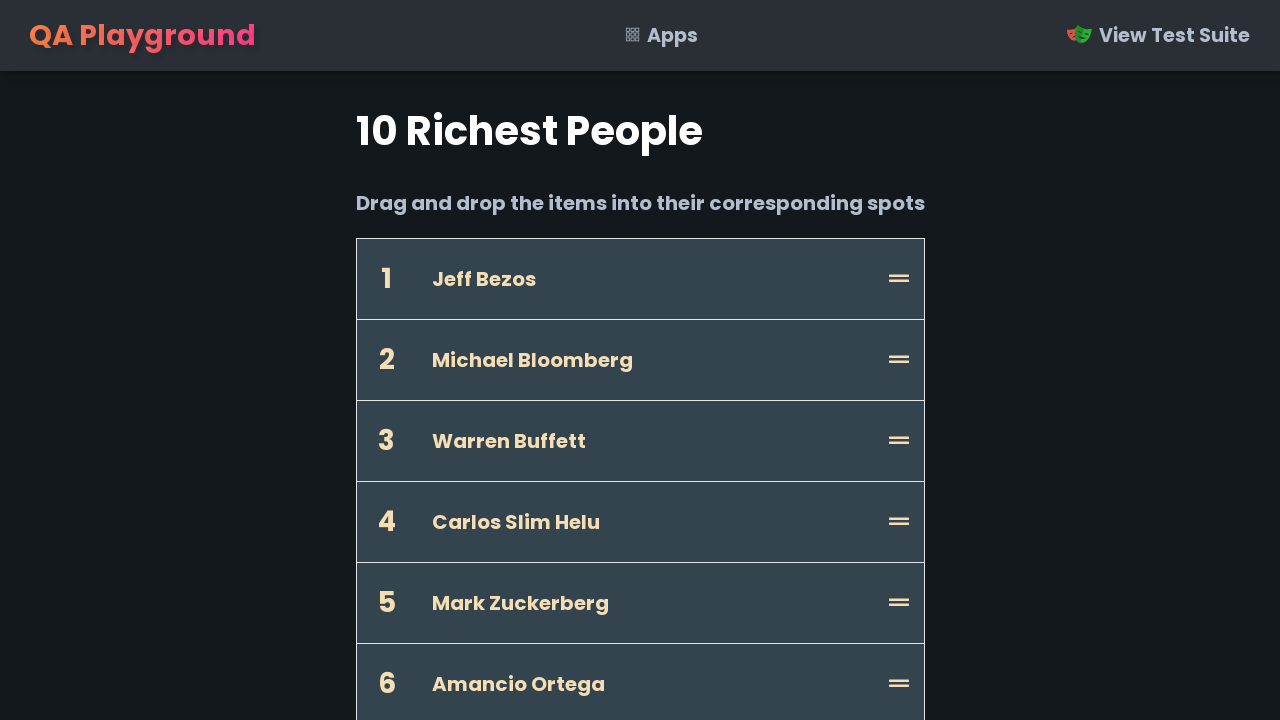

Located source element 'Bernard Arnault' at position 6
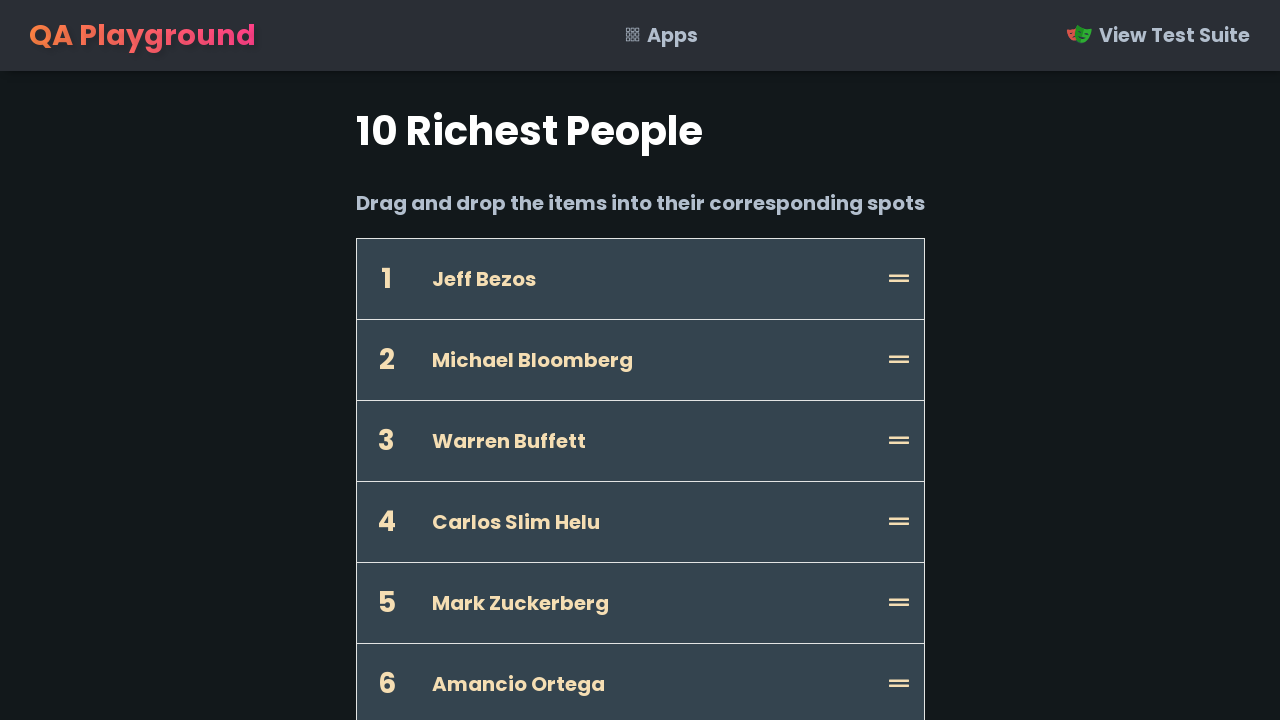

Located target drop zone at position 3
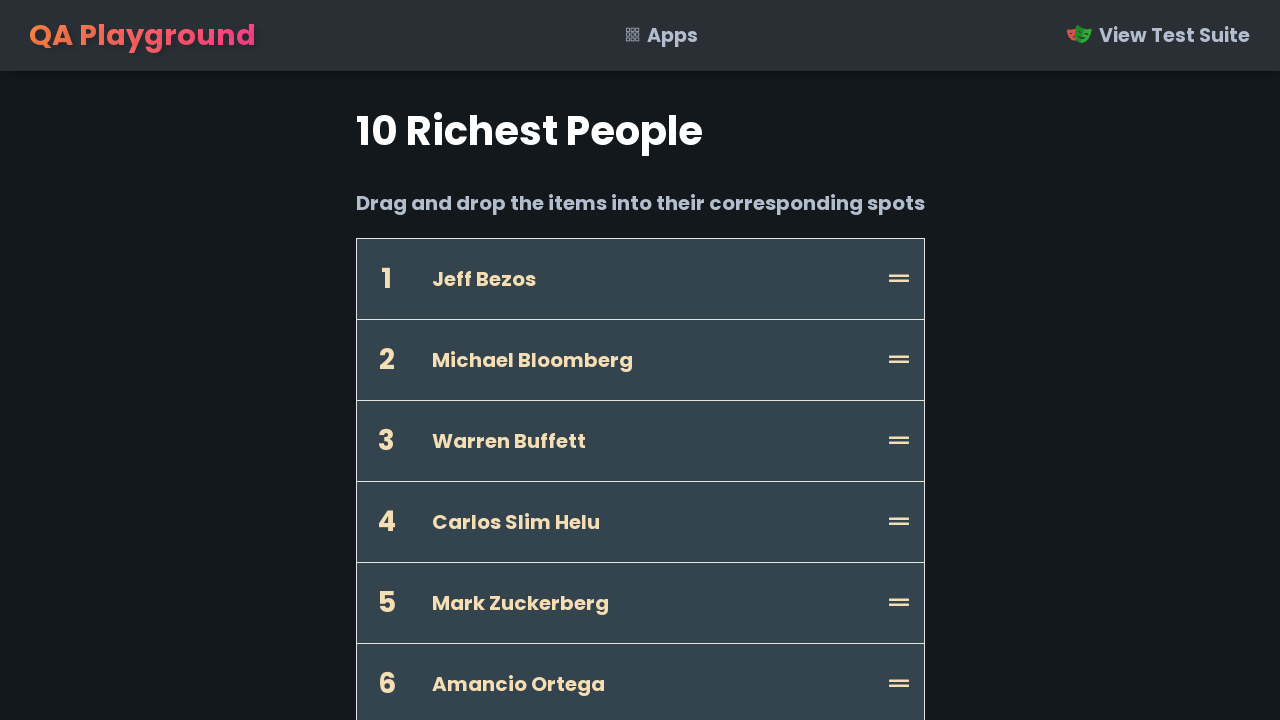

Dragged 'Bernard Arnault' from position 6 to position 3 at (640, 118)
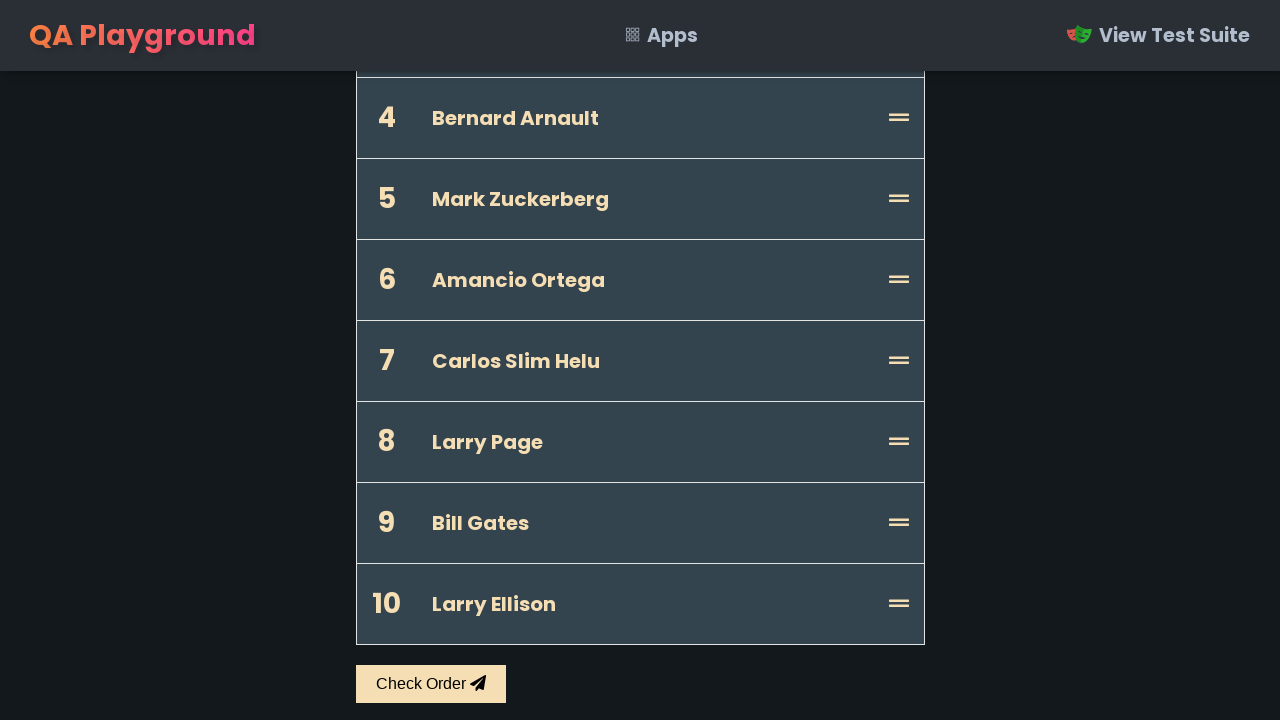

Retrieved current list of person names at iteration 4
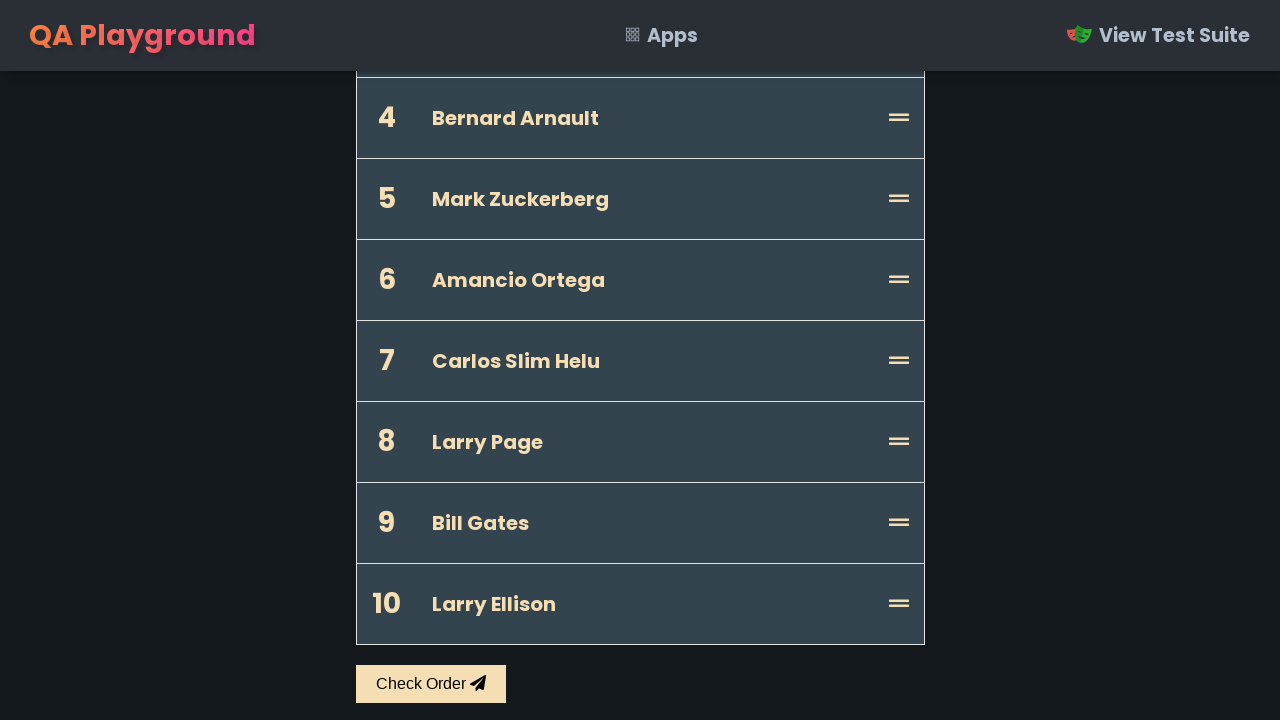

Located source element 'Carlos Slim Helu' at position 6
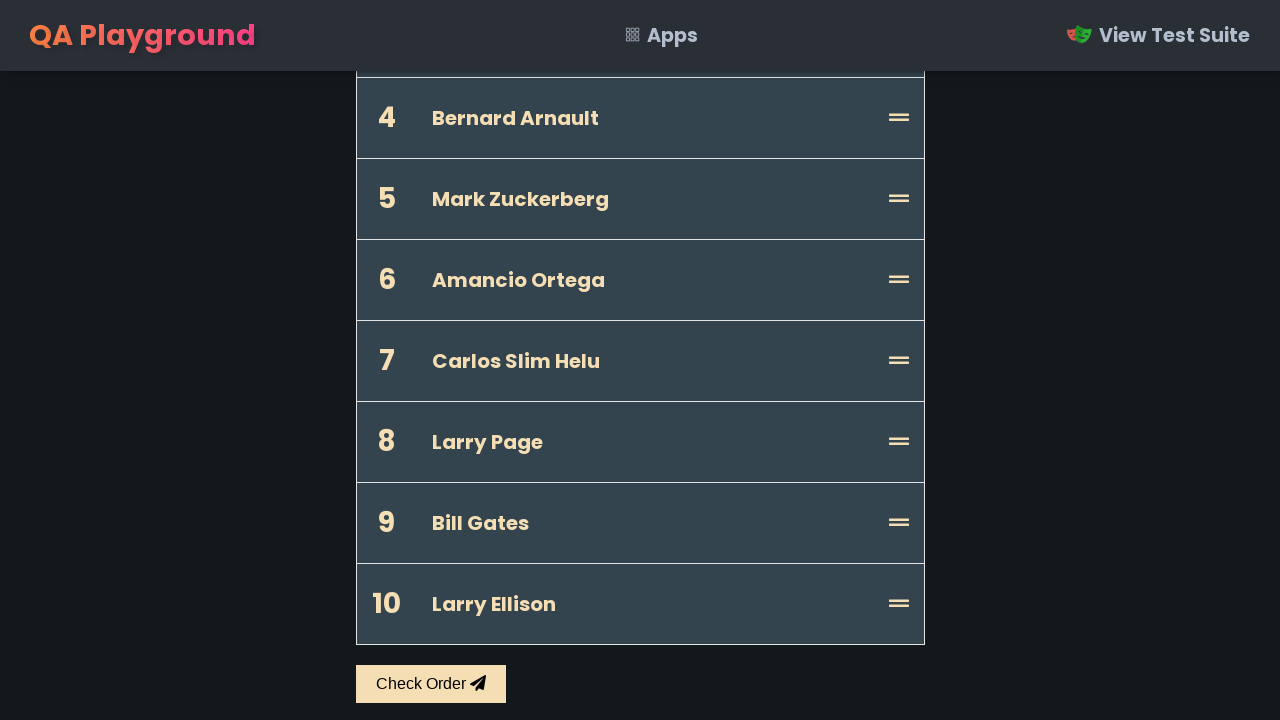

Located target drop zone at position 4
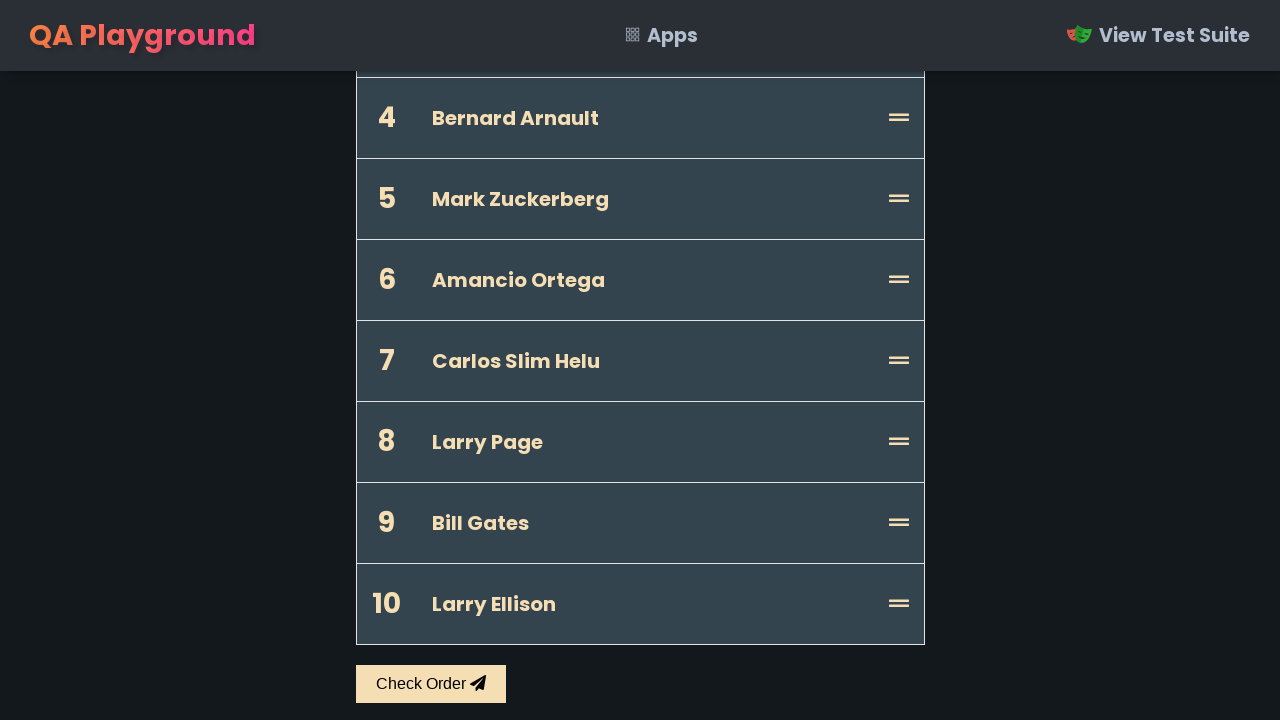

Dragged 'Carlos Slim Helu' from position 6 to position 4 at (640, 199)
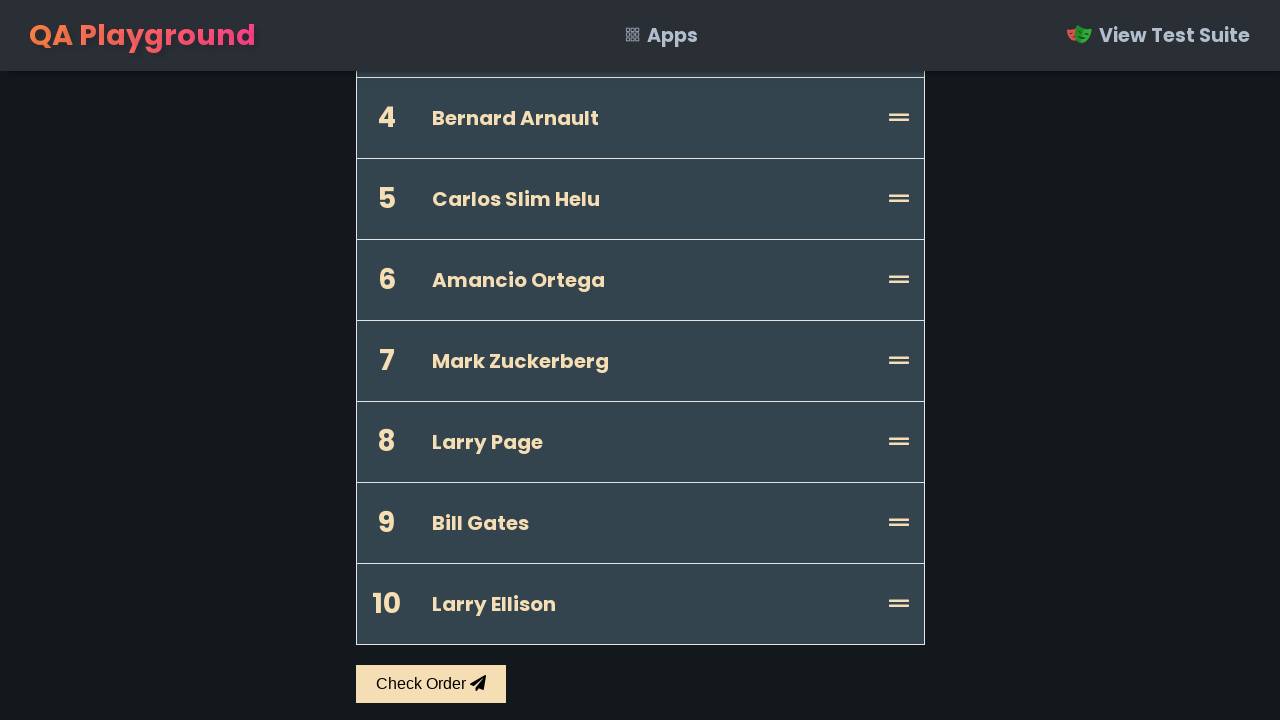

Retrieved current list of person names at iteration 5
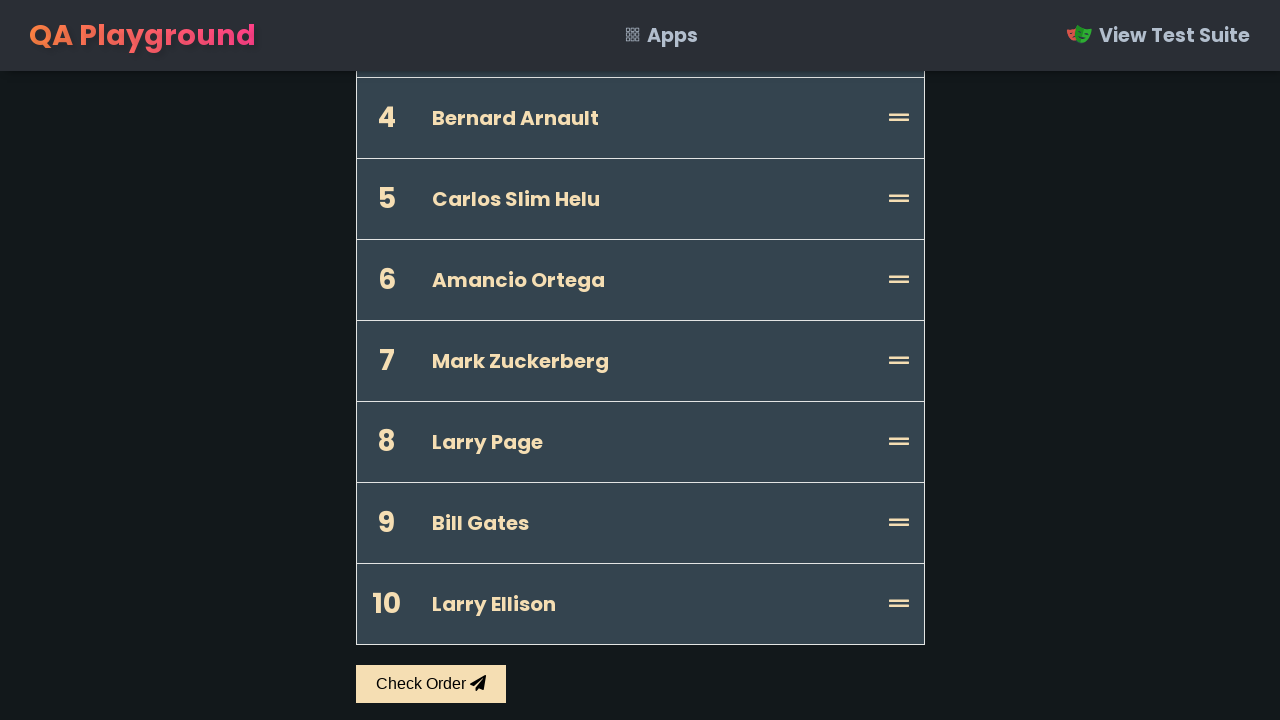

'Amancio Ortega' is already in the correct position at index 5
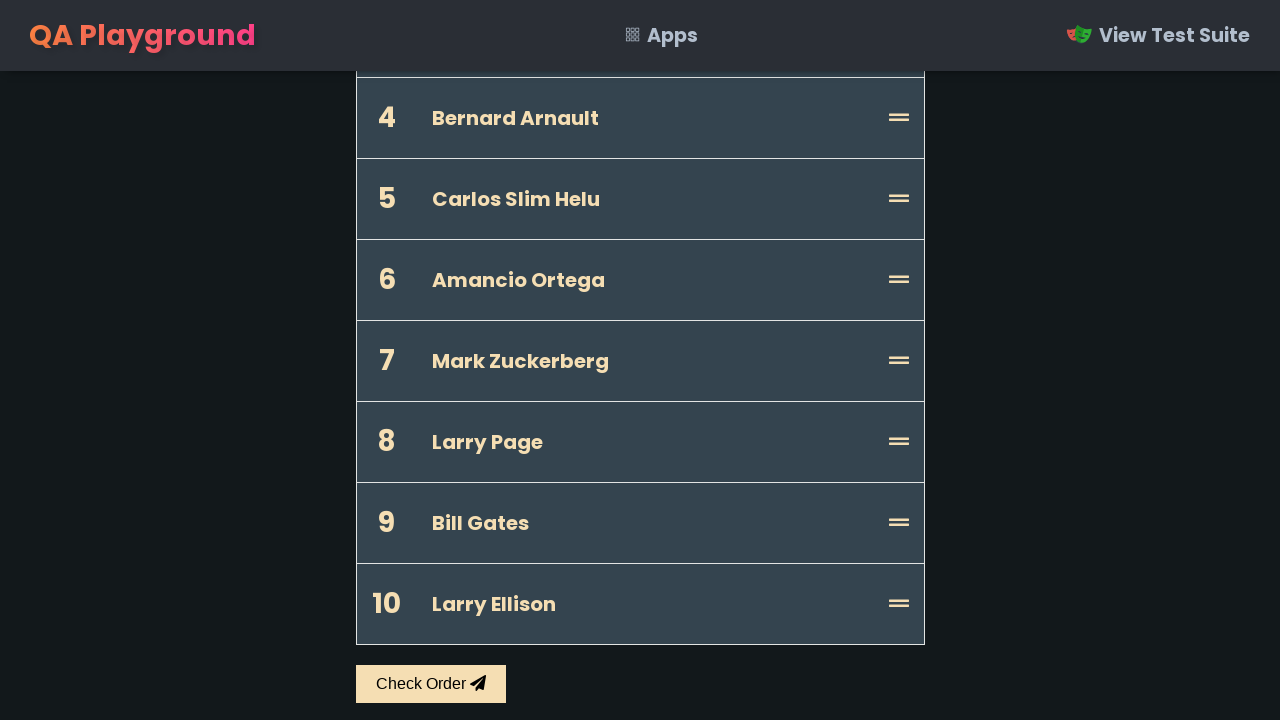

Retrieved current list of person names at iteration 6
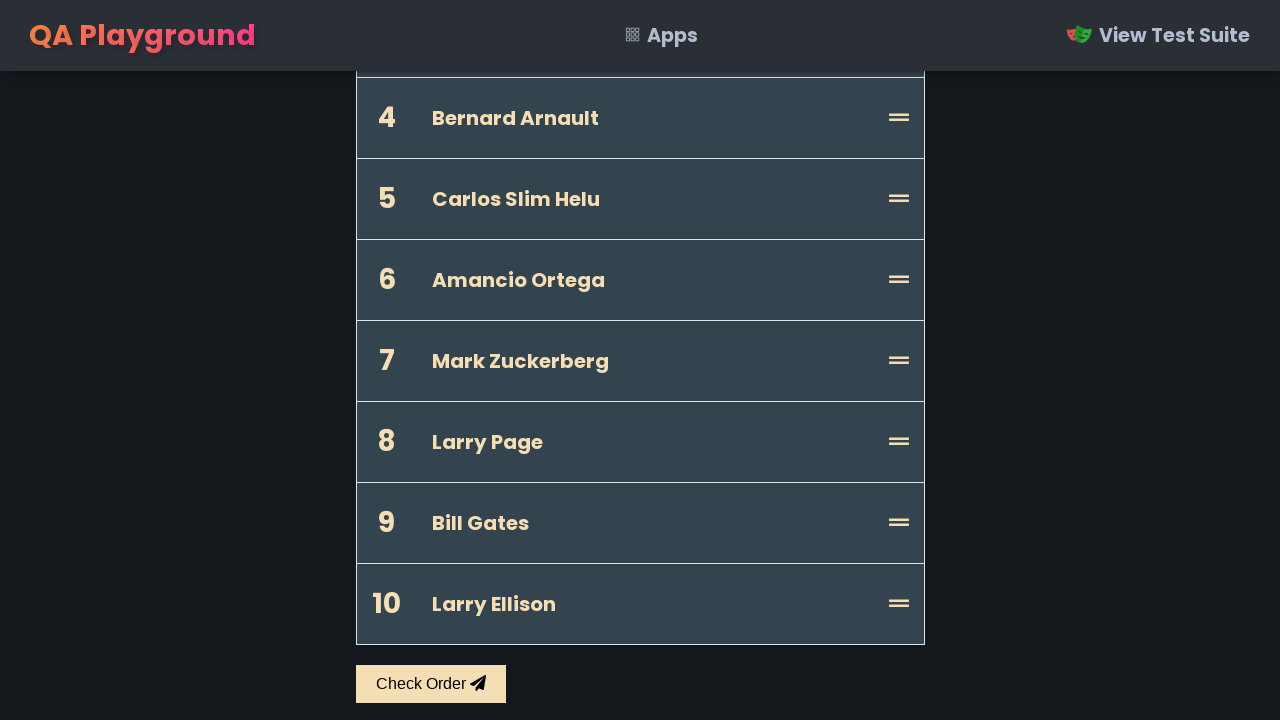

Located source element 'Larry Ellison' at position 9
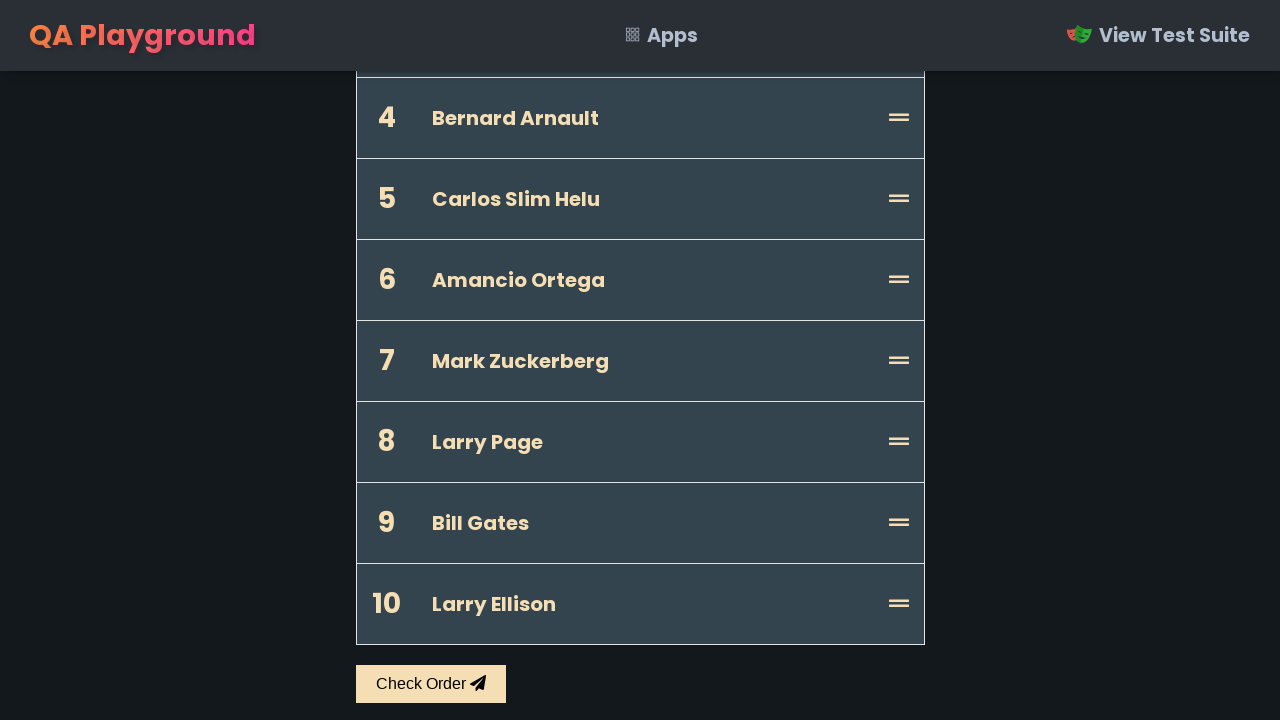

Located target drop zone at position 6
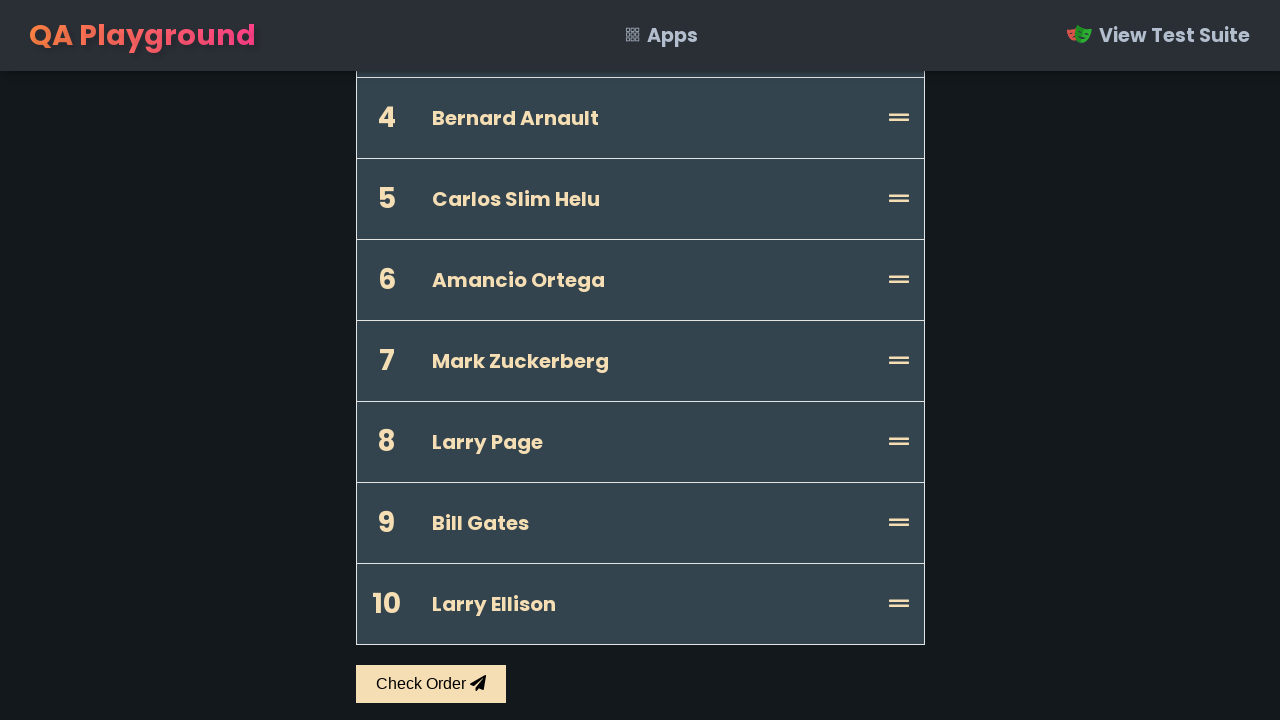

Dragged 'Larry Ellison' from position 9 to position 6 at (640, 361)
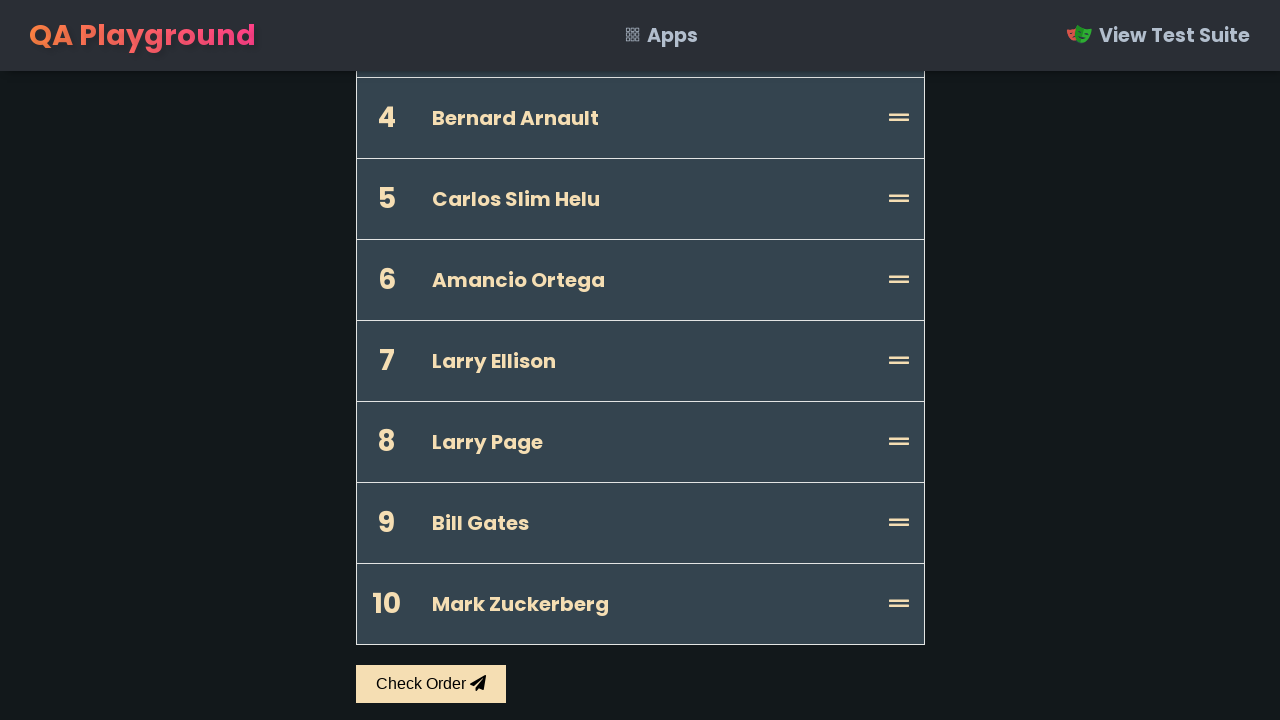

Retrieved current list of person names at iteration 7
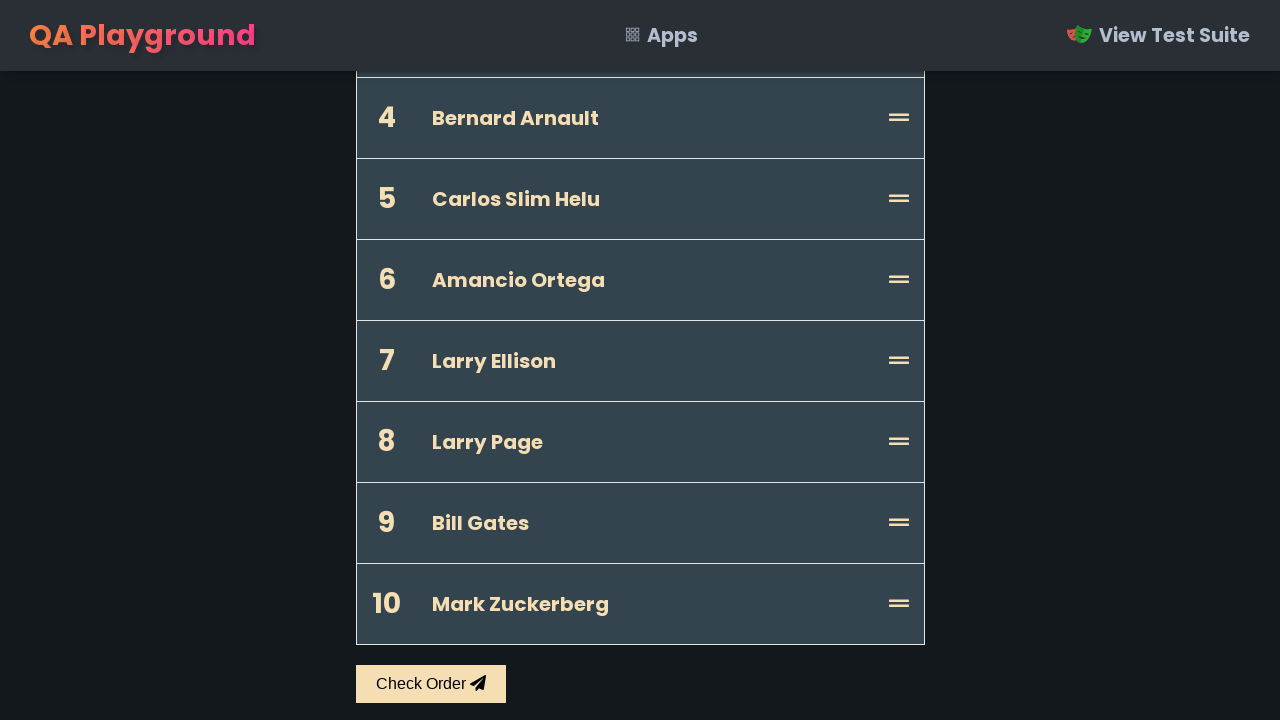

Located source element 'Mark Zuckerberg' at position 9
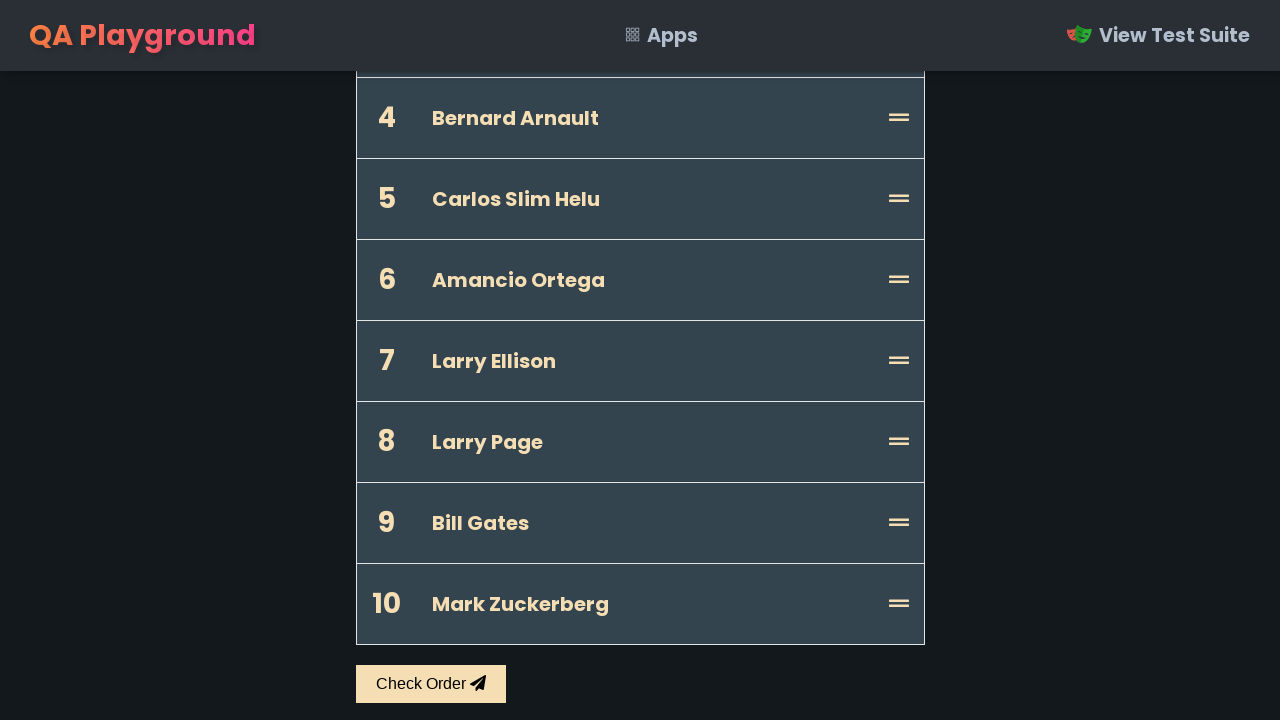

Located target drop zone at position 7
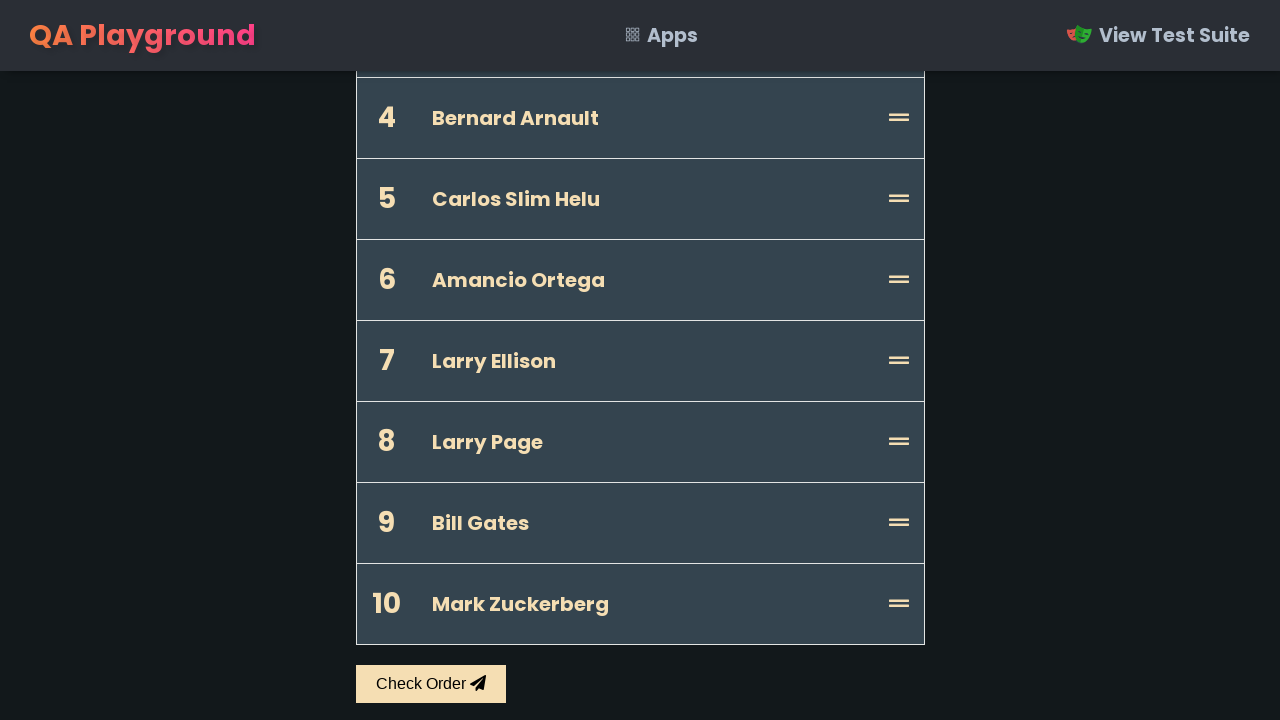

Dragged 'Mark Zuckerberg' from position 9 to position 7 at (640, 442)
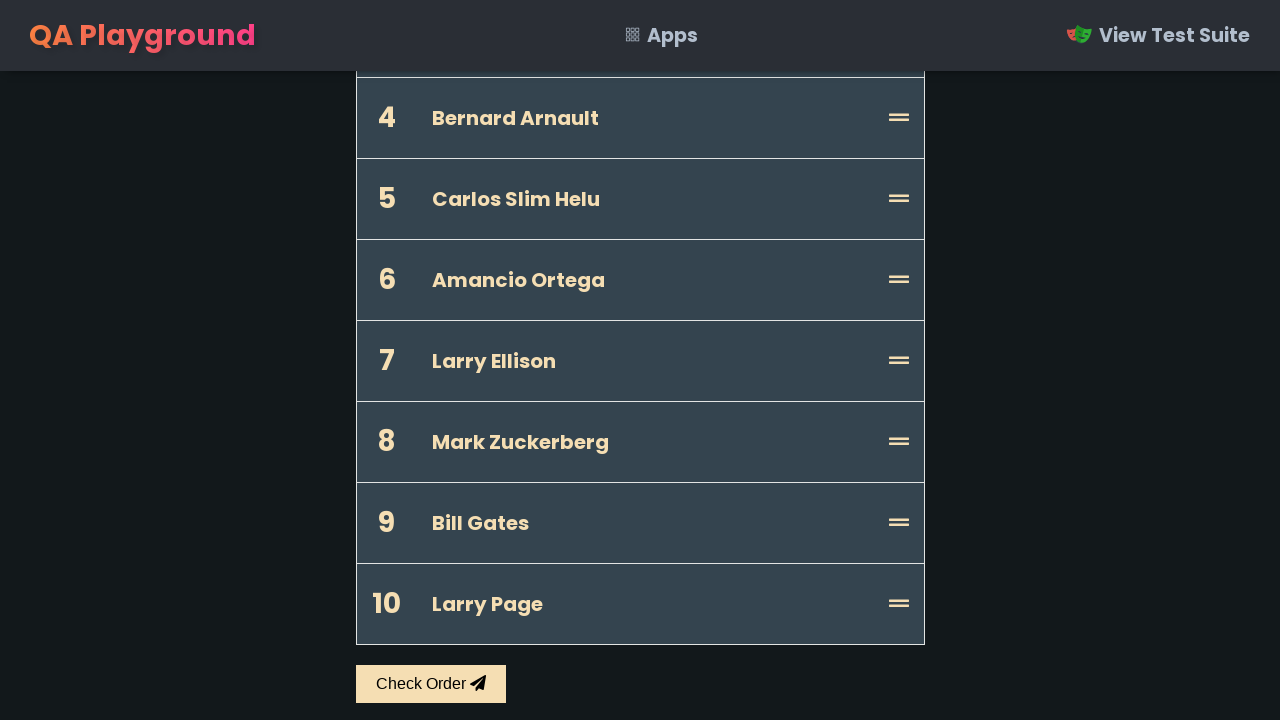

Retrieved current list of person names at iteration 8
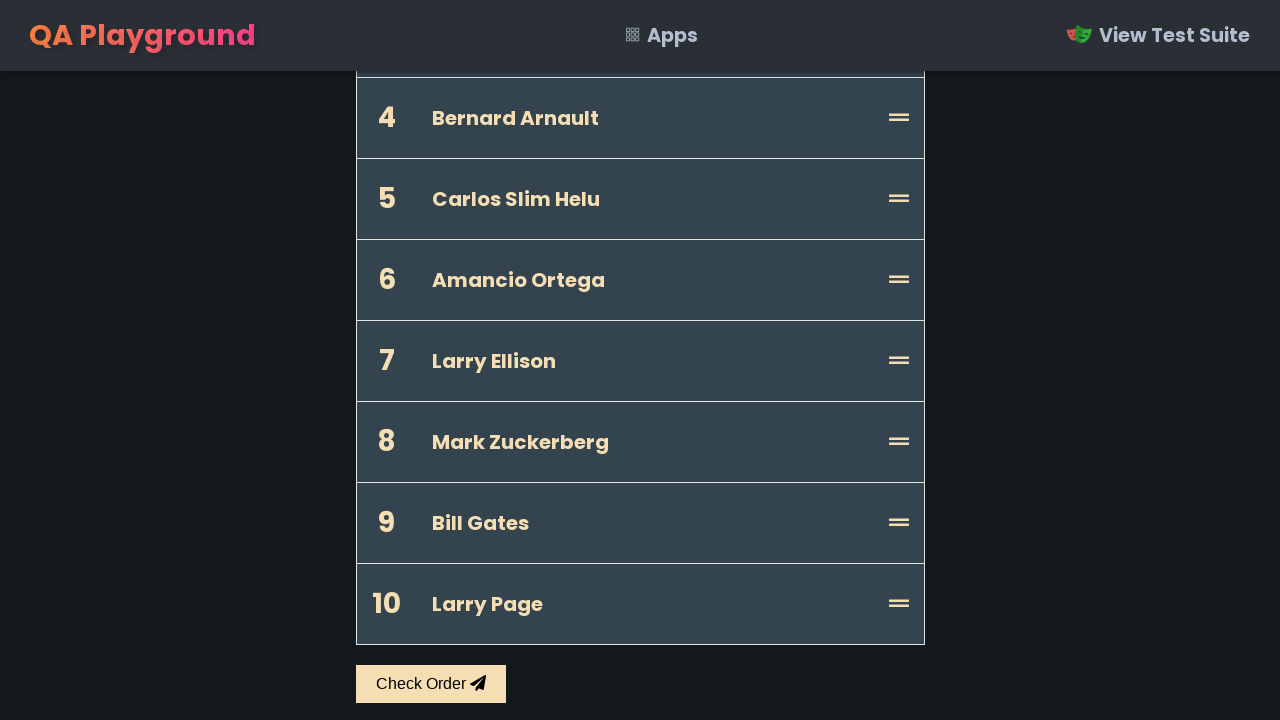

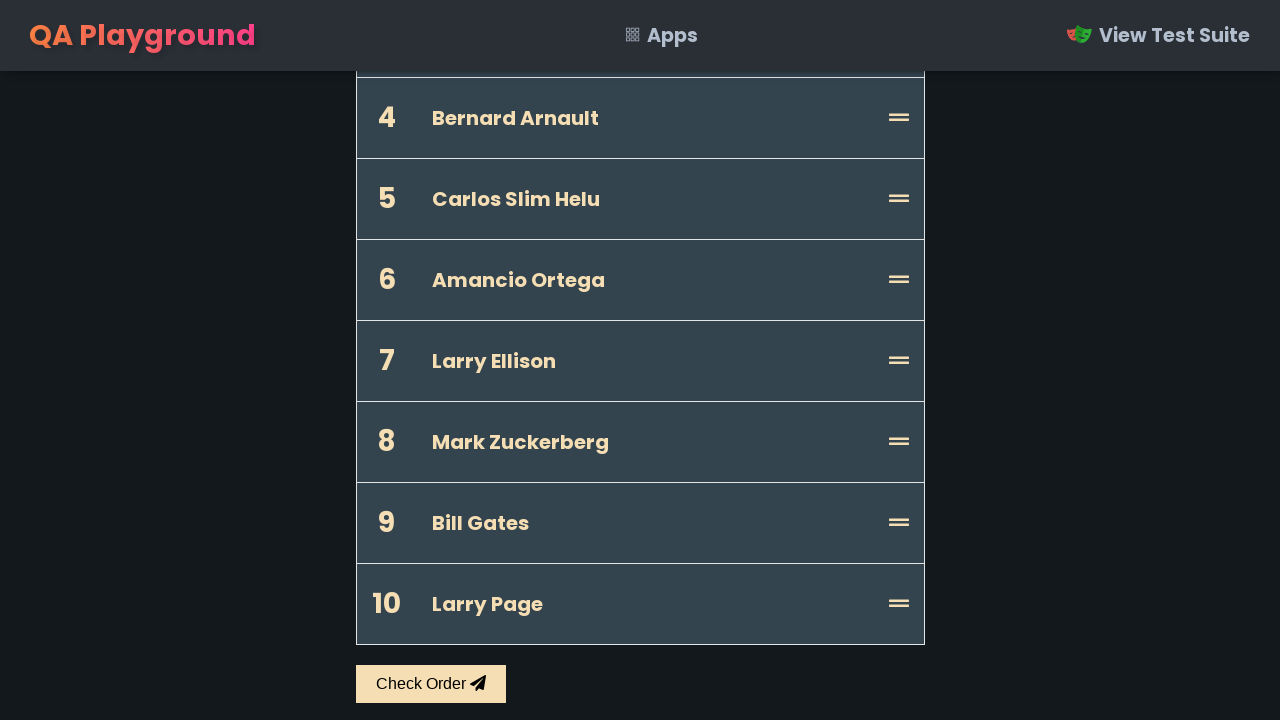